Verifies that the "Log In" button on the NextBaseCRM login page displays the expected text "Log In" by checking its value attribute.

Starting URL: https://login1.nextbasecrm.com/

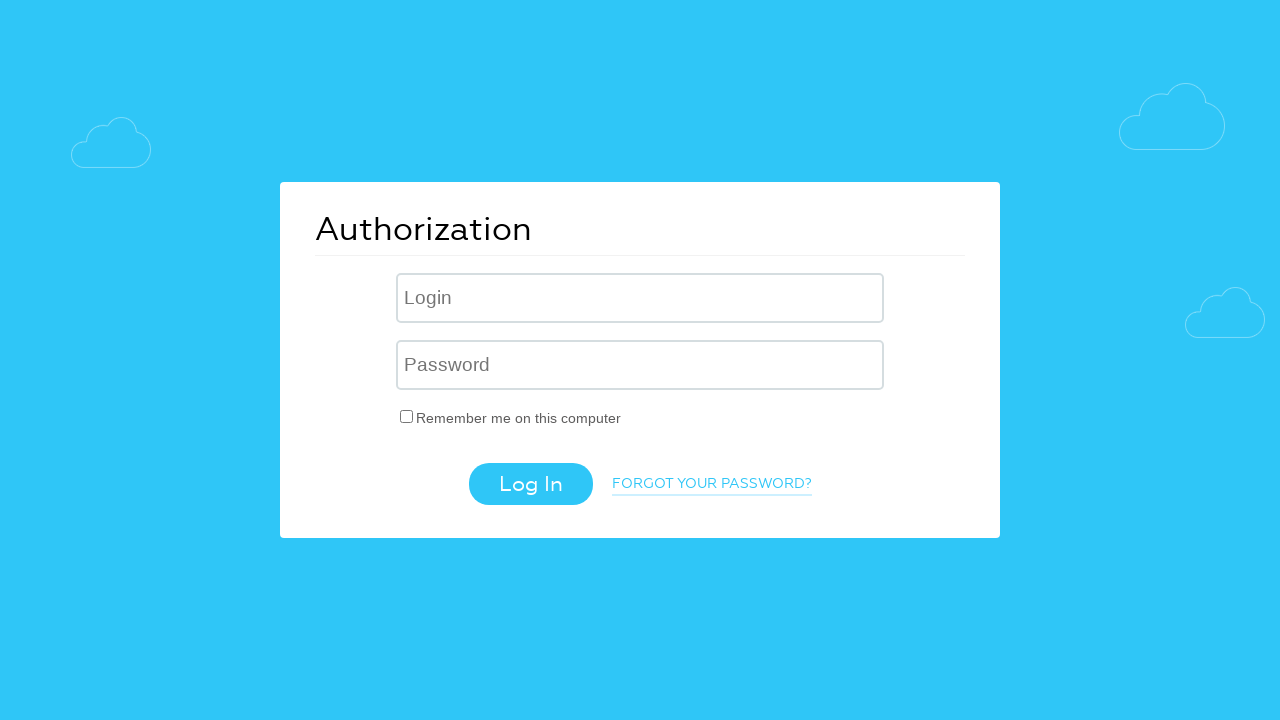

Waited for login button to be visible
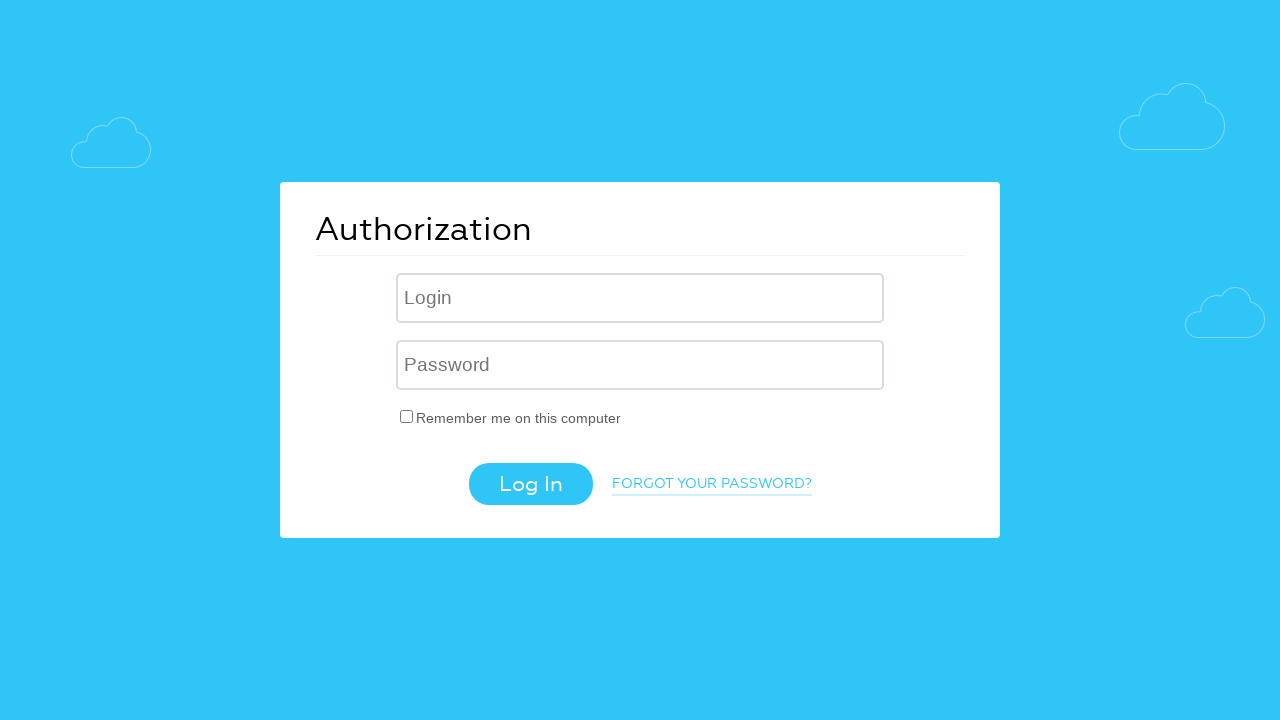

Retrieved value attribute from login button: 'Log In'
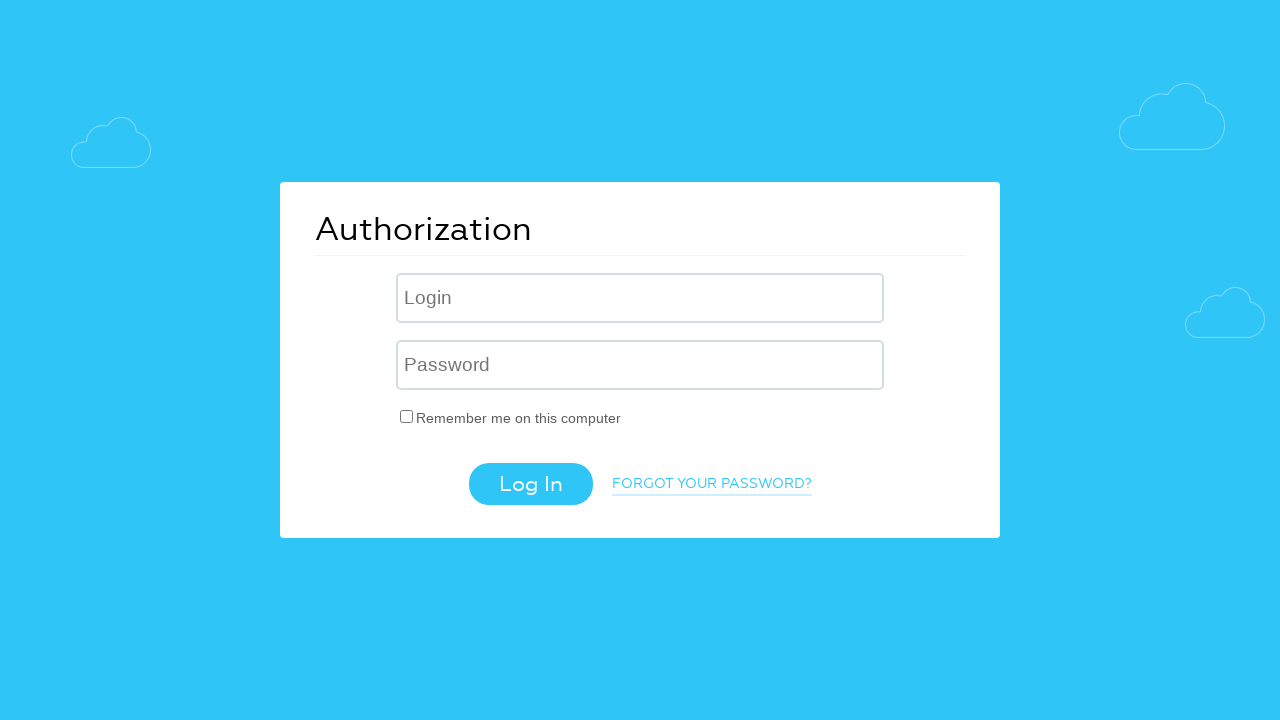

Verified login button text matches expected value 'Log In'
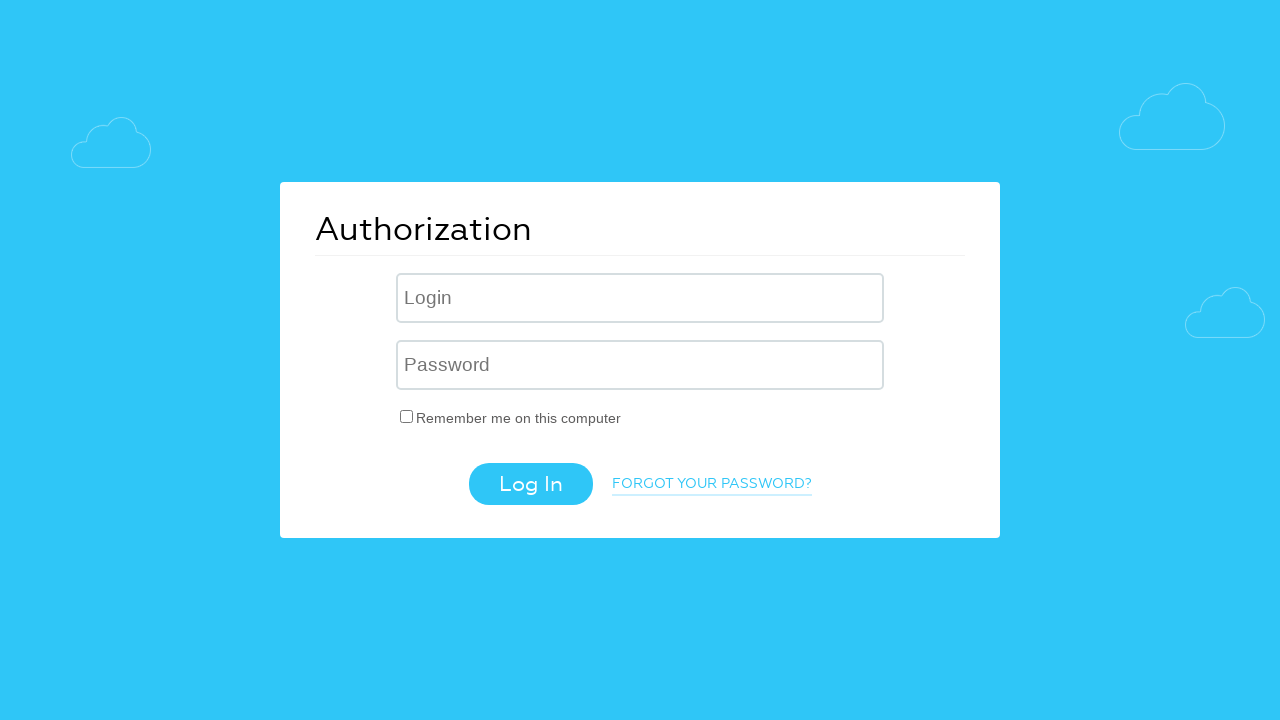

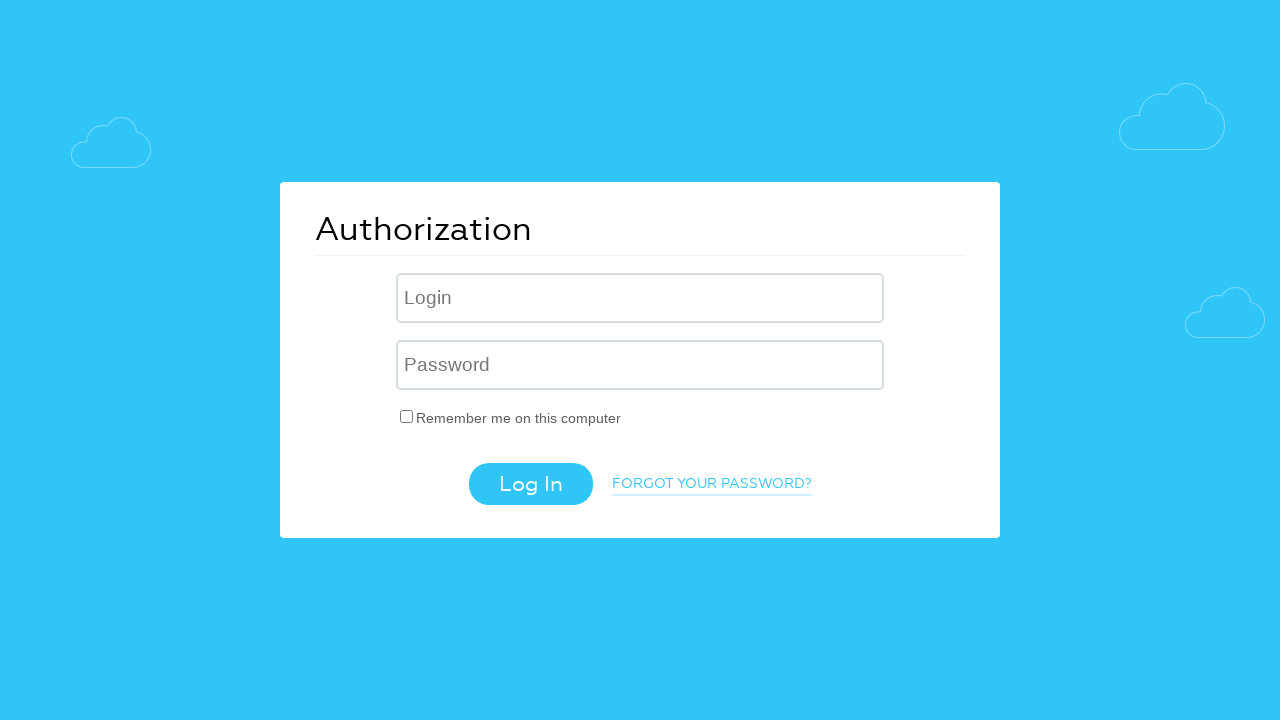